Tests a practice form on DemoQA by filling in personal information fields (first name, last name, email, gender, phone number) and submitting the form, then verifies the success message appears.

Starting URL: https://demoqa.com/automation-practice-form

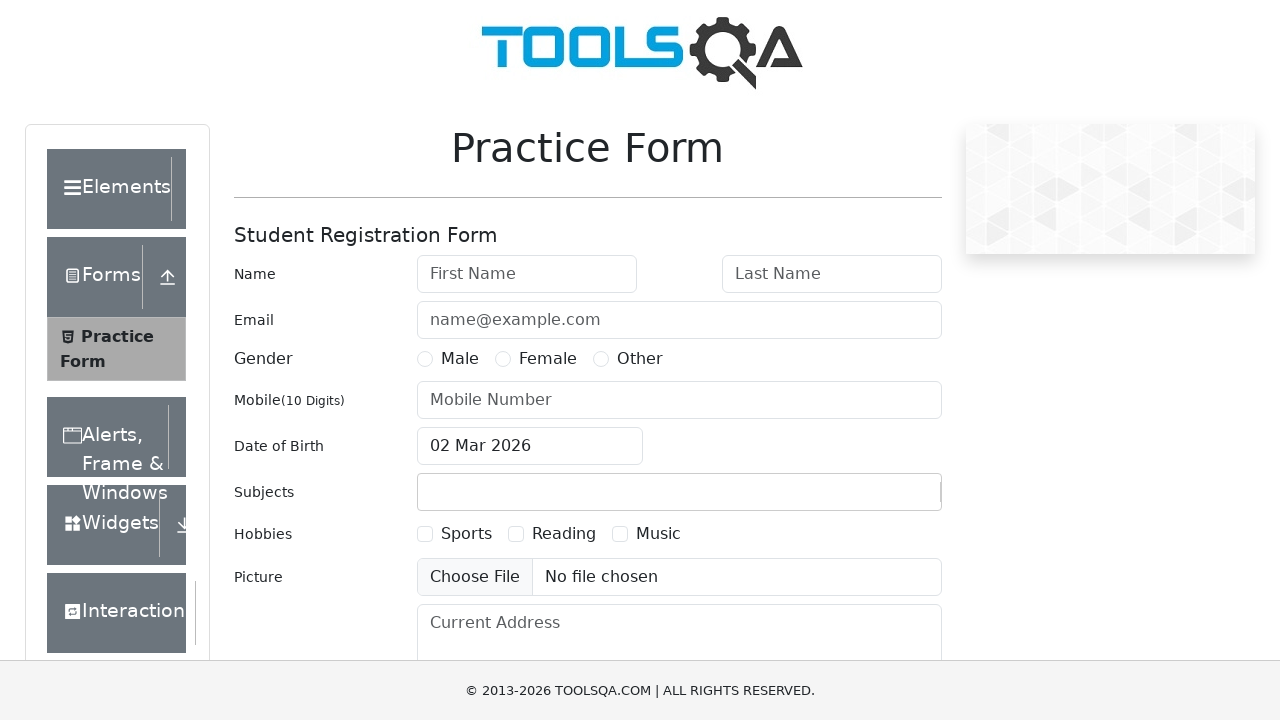

Filled first name field with 'Leo' on #firstName
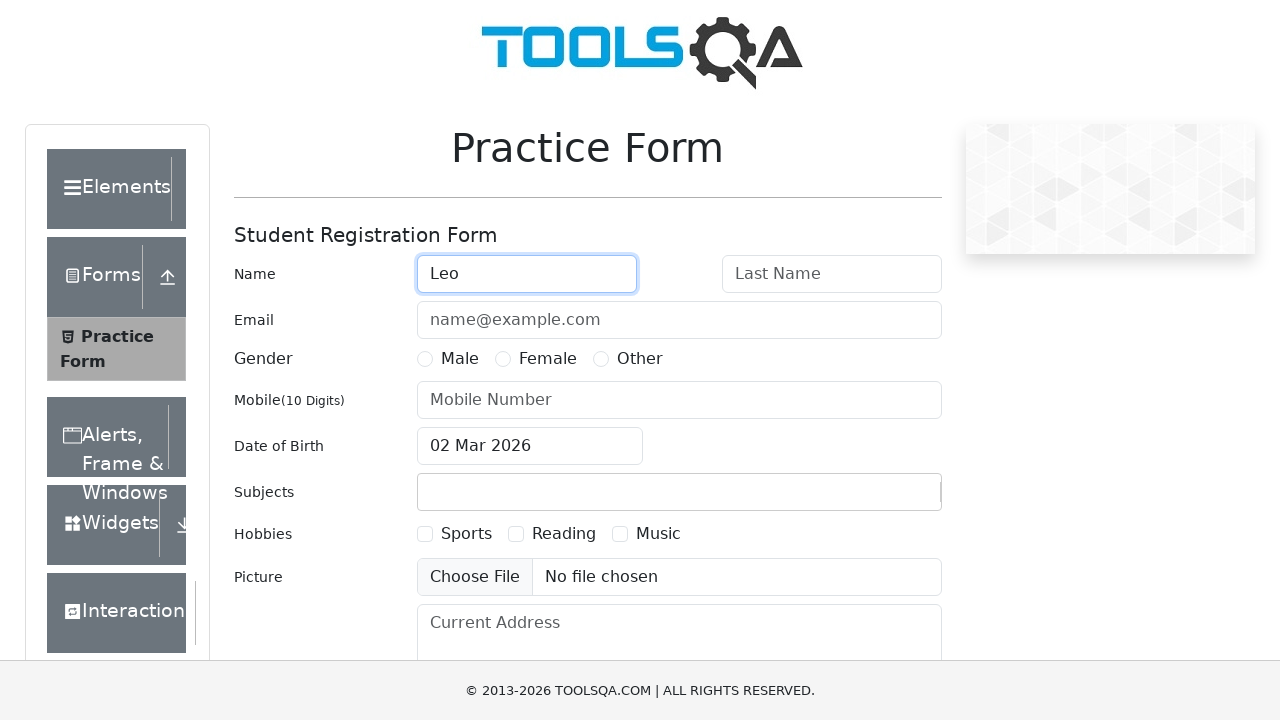

Filled last name field with 'Isaza' on #lastName
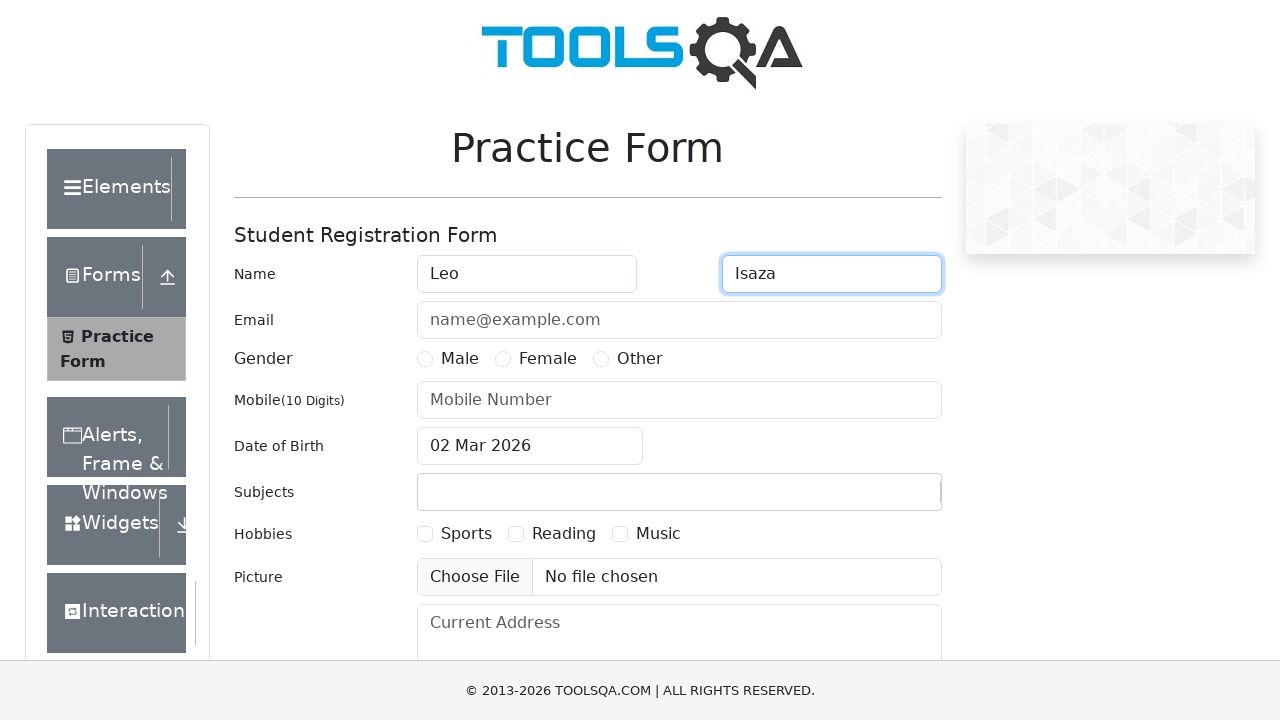

Filled email field with 'leonardo@udea.edu.co' on #userEmail
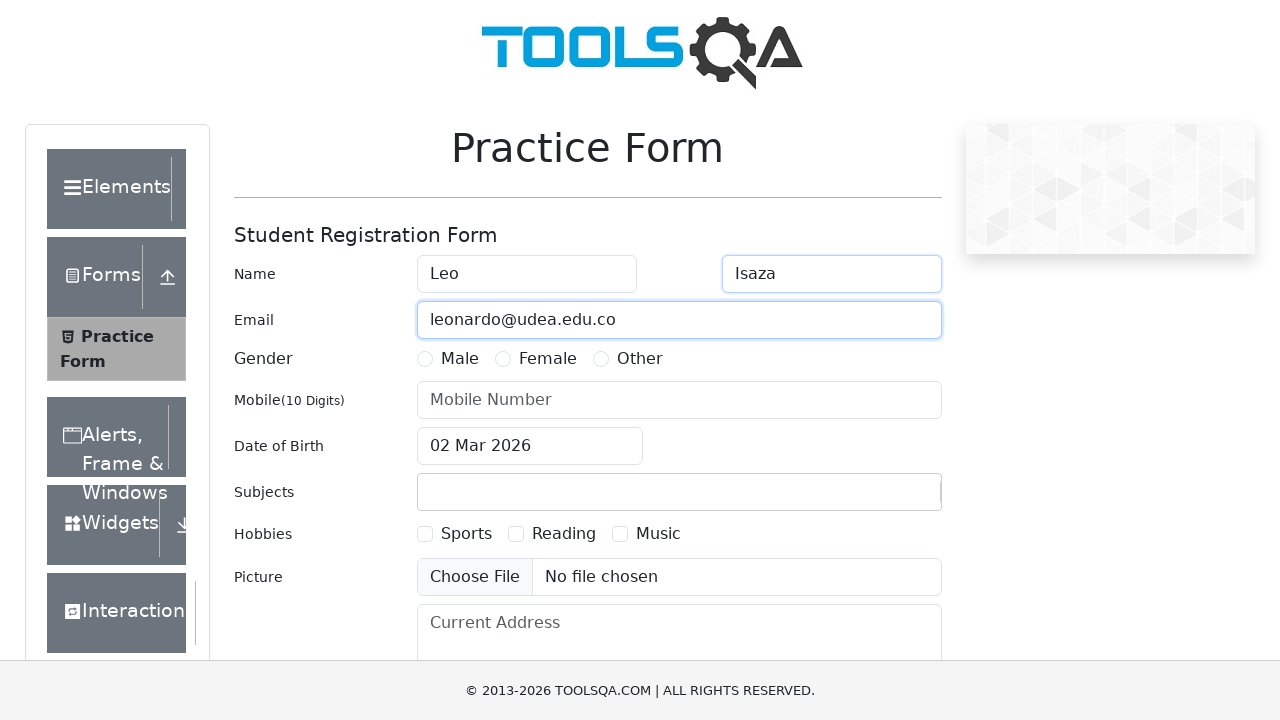

Selected 'Female' gender option at (548, 359) on xpath=//label[text()='Female']
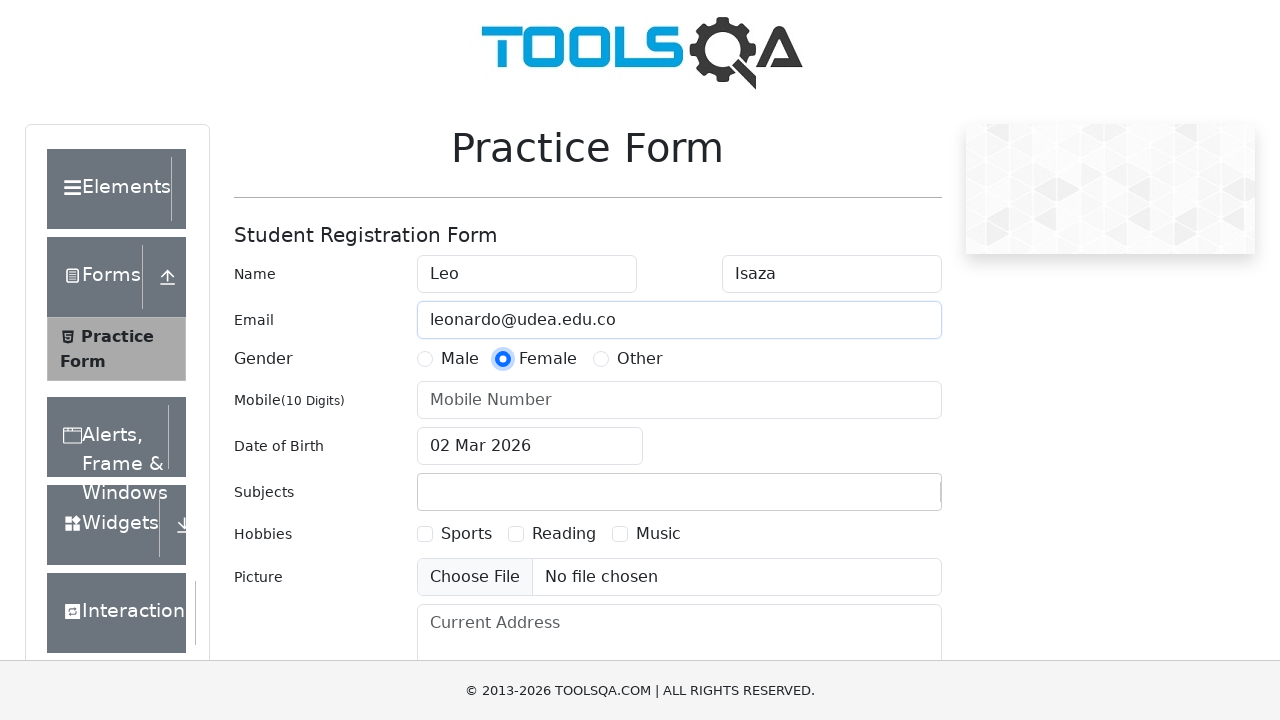

Filled phone number field with '1234567890' on #userNumber
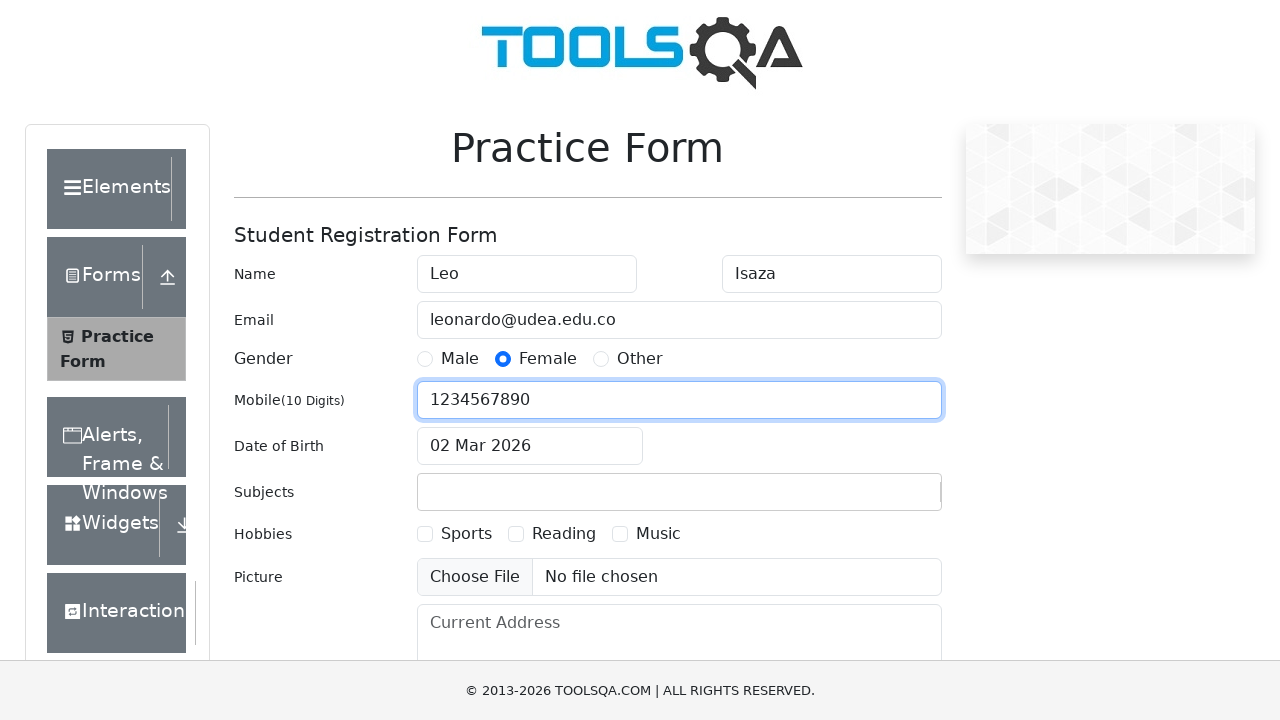

Clicked submit button to submit the form at (885, 499) on #submit
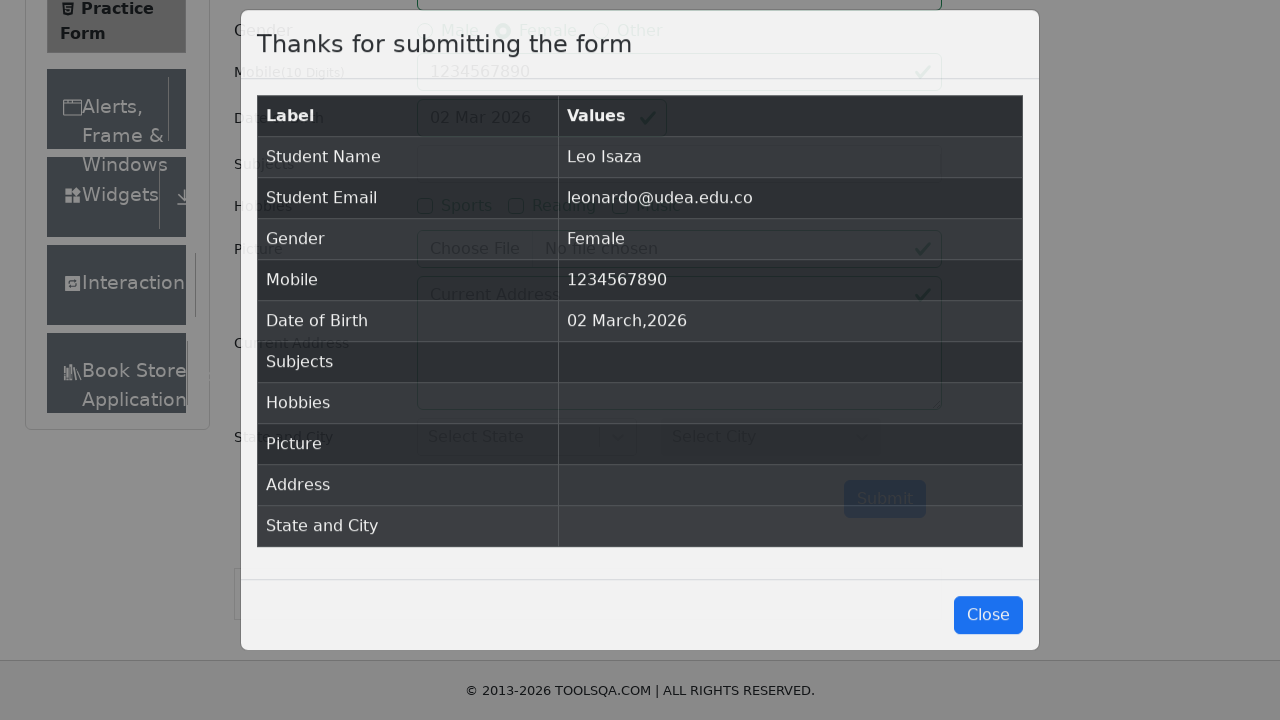

Success message 'Thanks for submitting the form' appeared
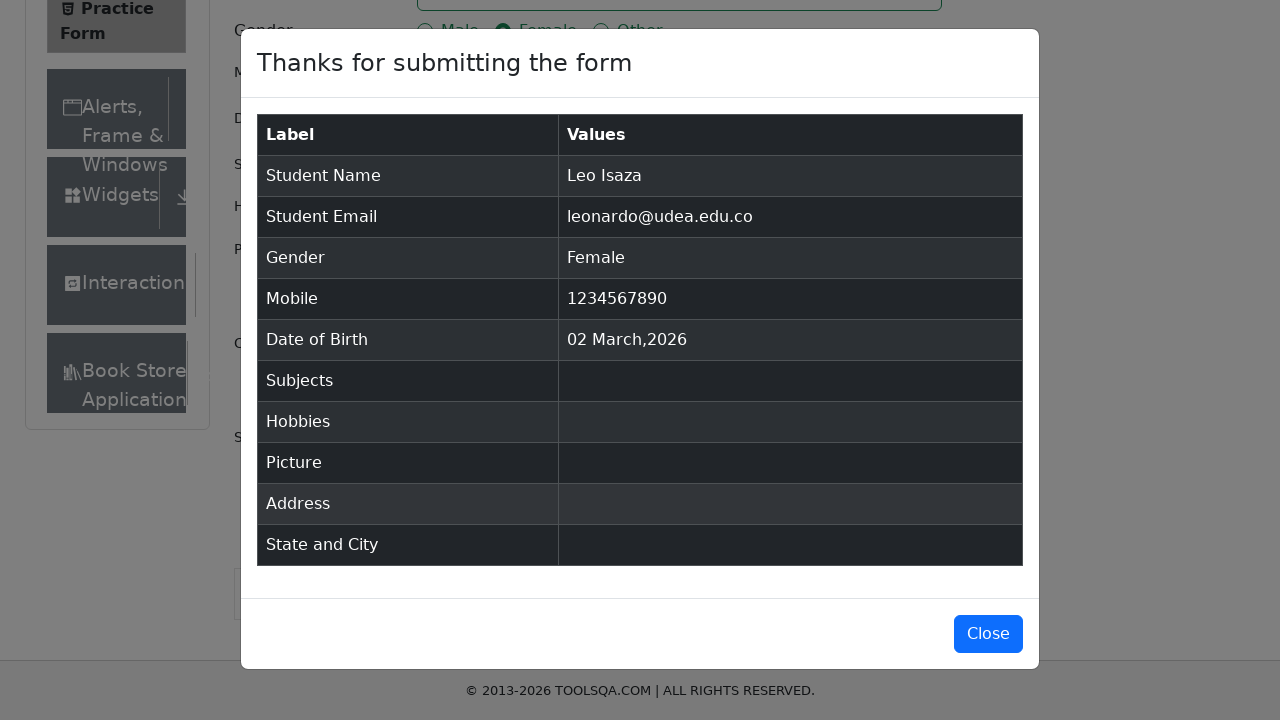

Close button became visible on the success modal
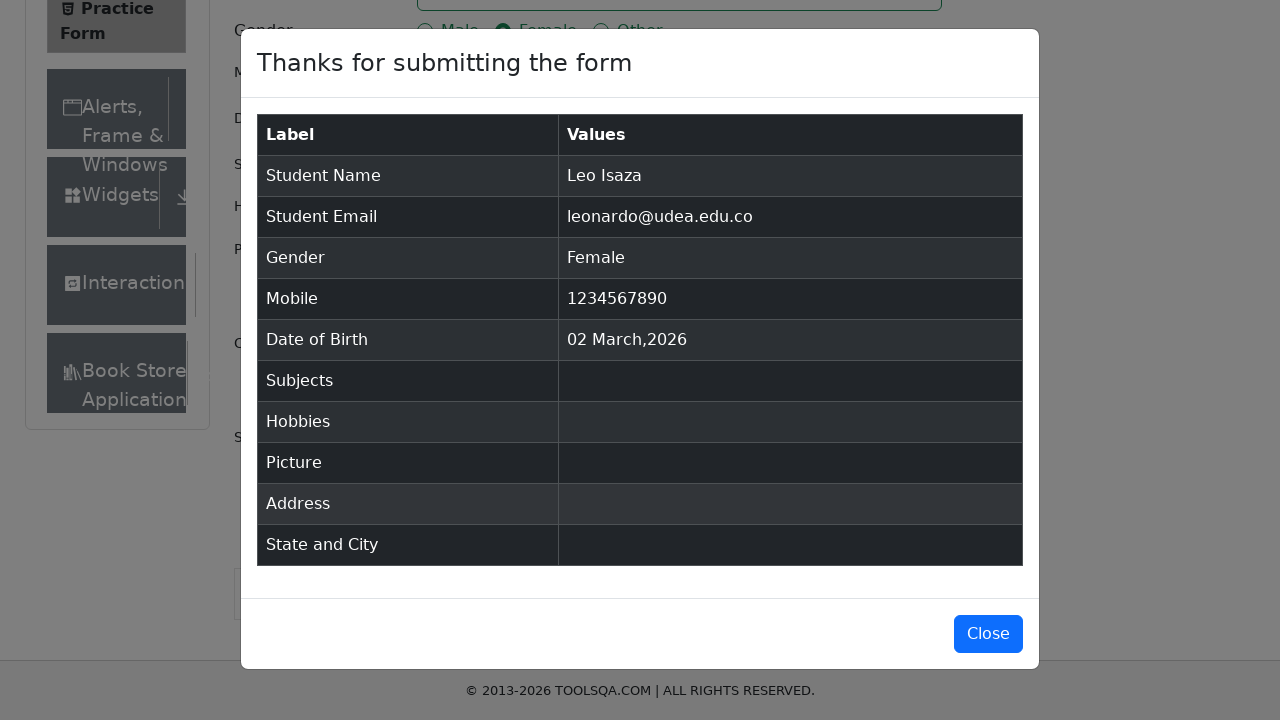

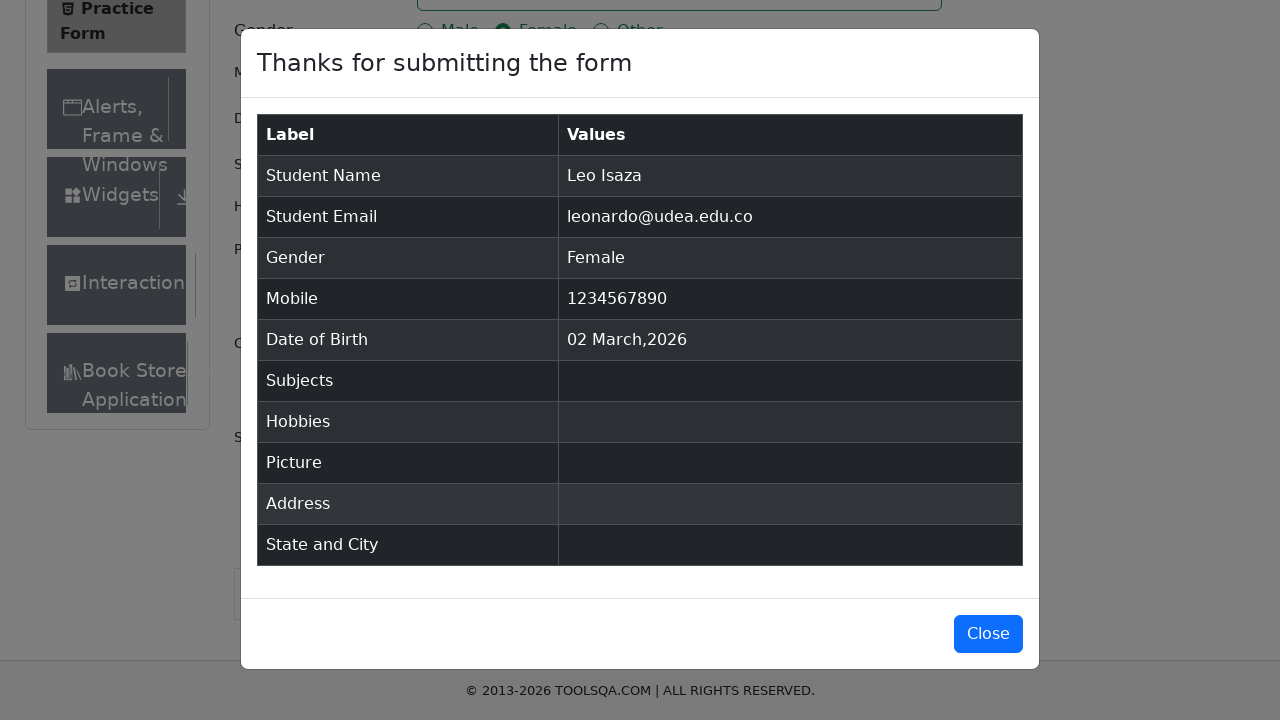